Tests handling a prompt dialog by entering text and accepting it, then verifying the entered text appears in the result

Starting URL: https://demoqa.com/alerts

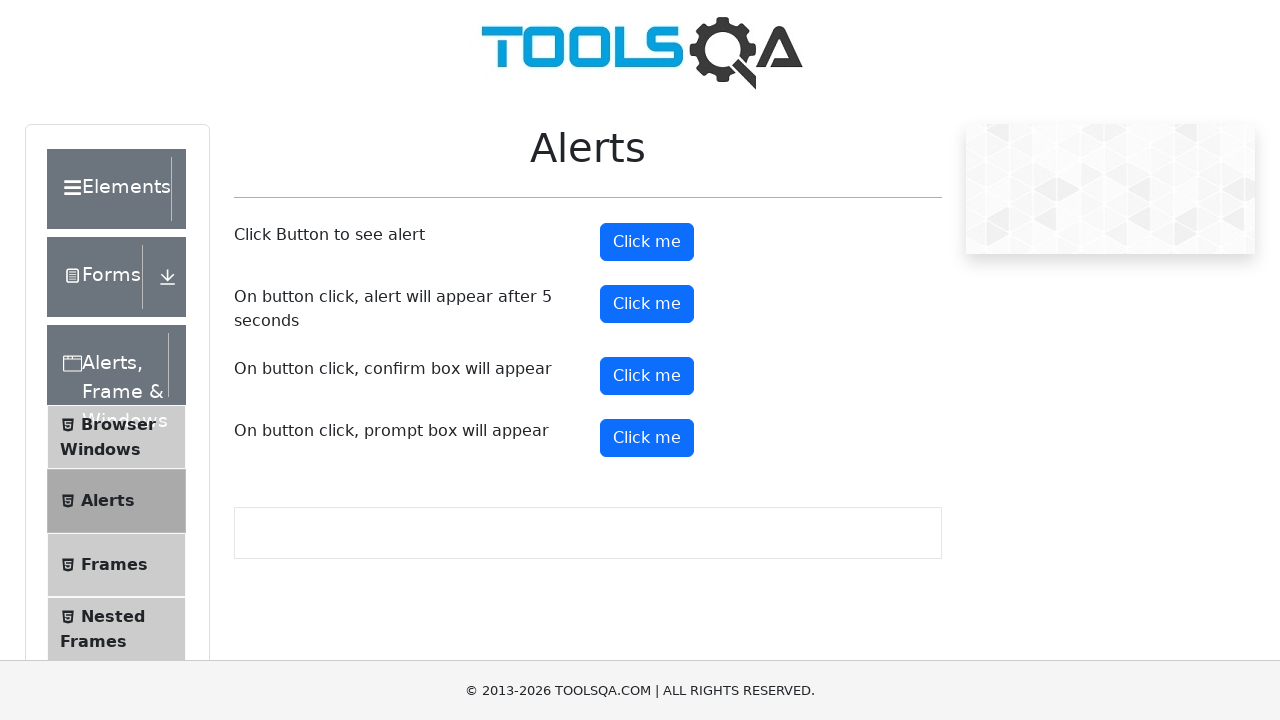

Set up dialog handler to accept prompt with text 'Alert'
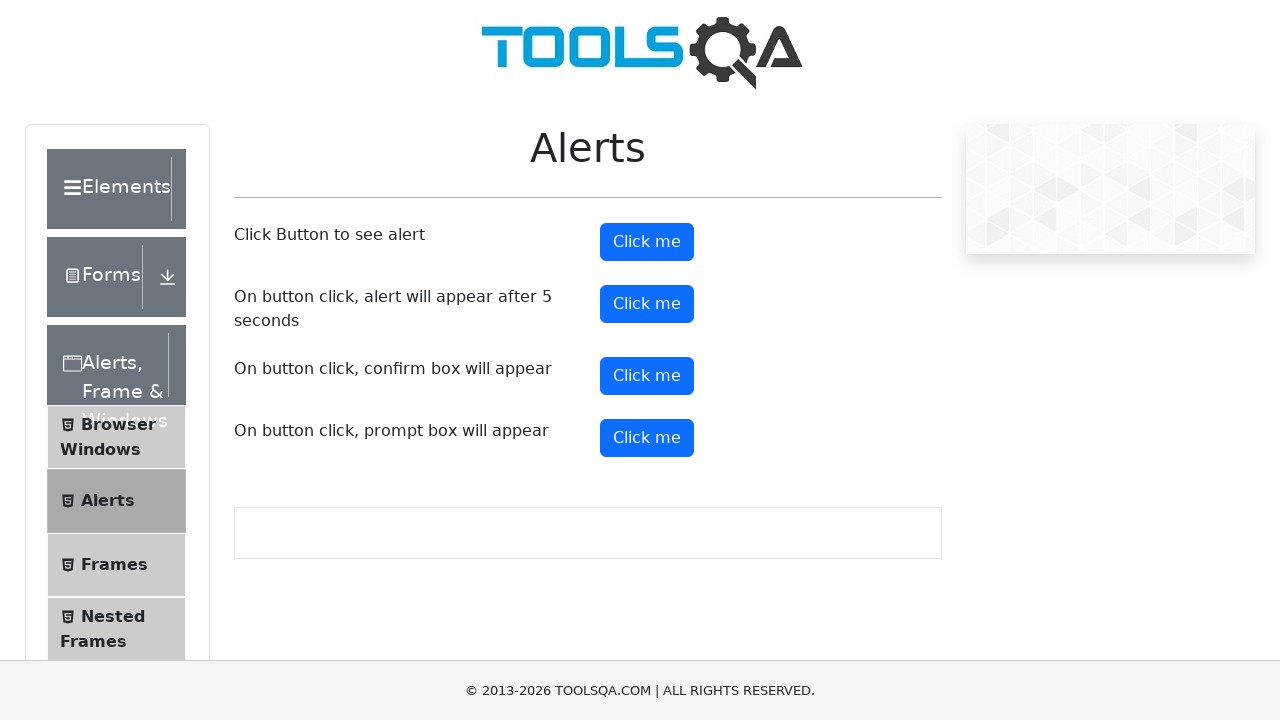

Clicked prompt button to trigger the prompt dialog at (647, 438) on xpath=//button[@id='promtButton']
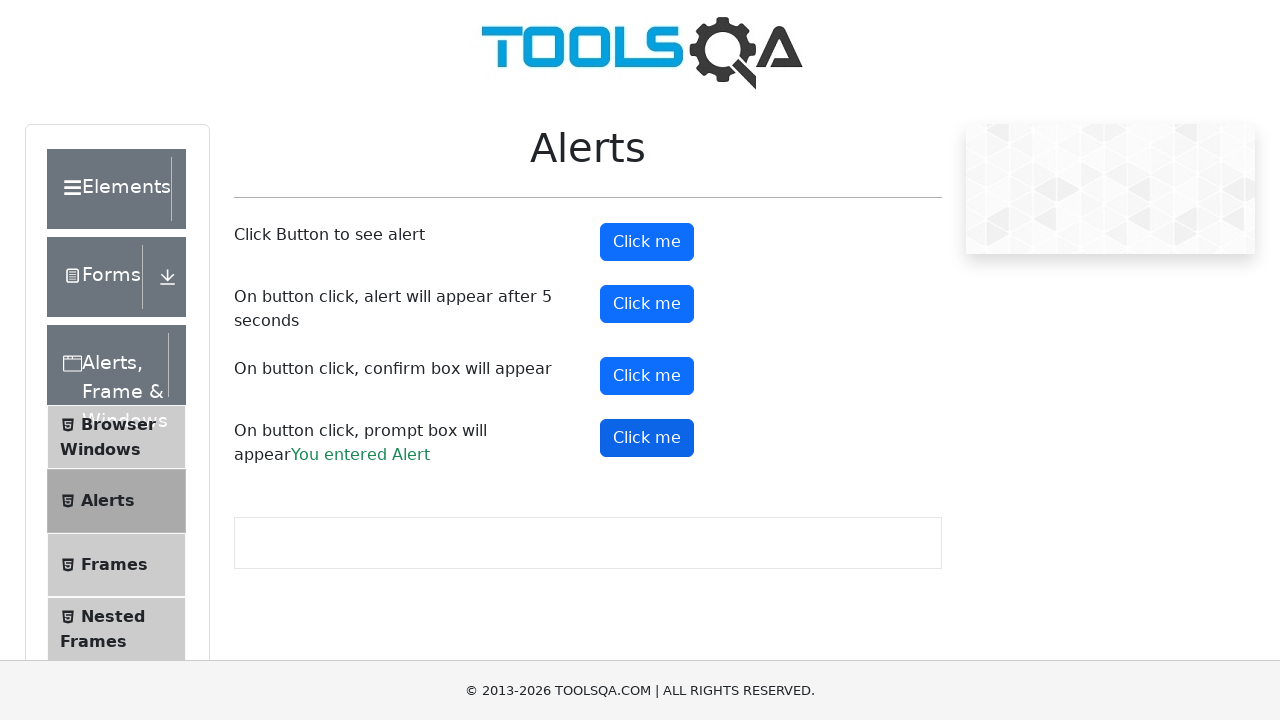

Waited for prompt result element to appear
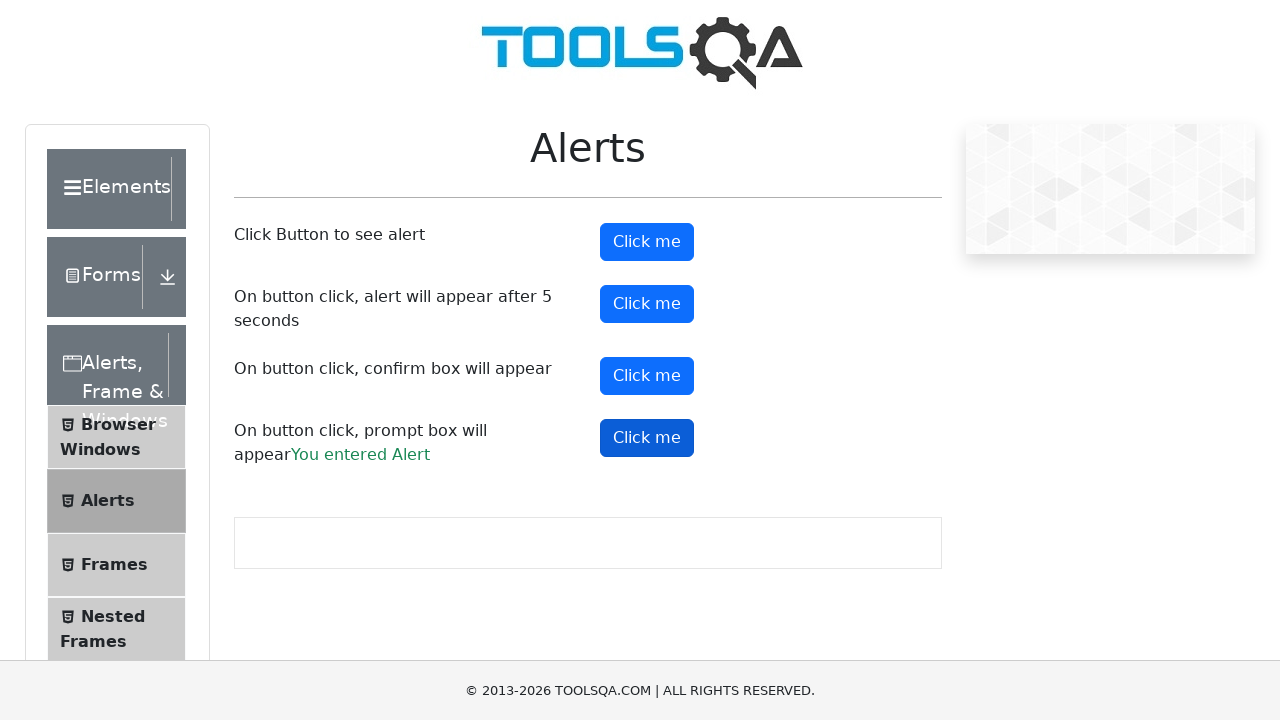

Verified prompt result contains entered text 'Alert'
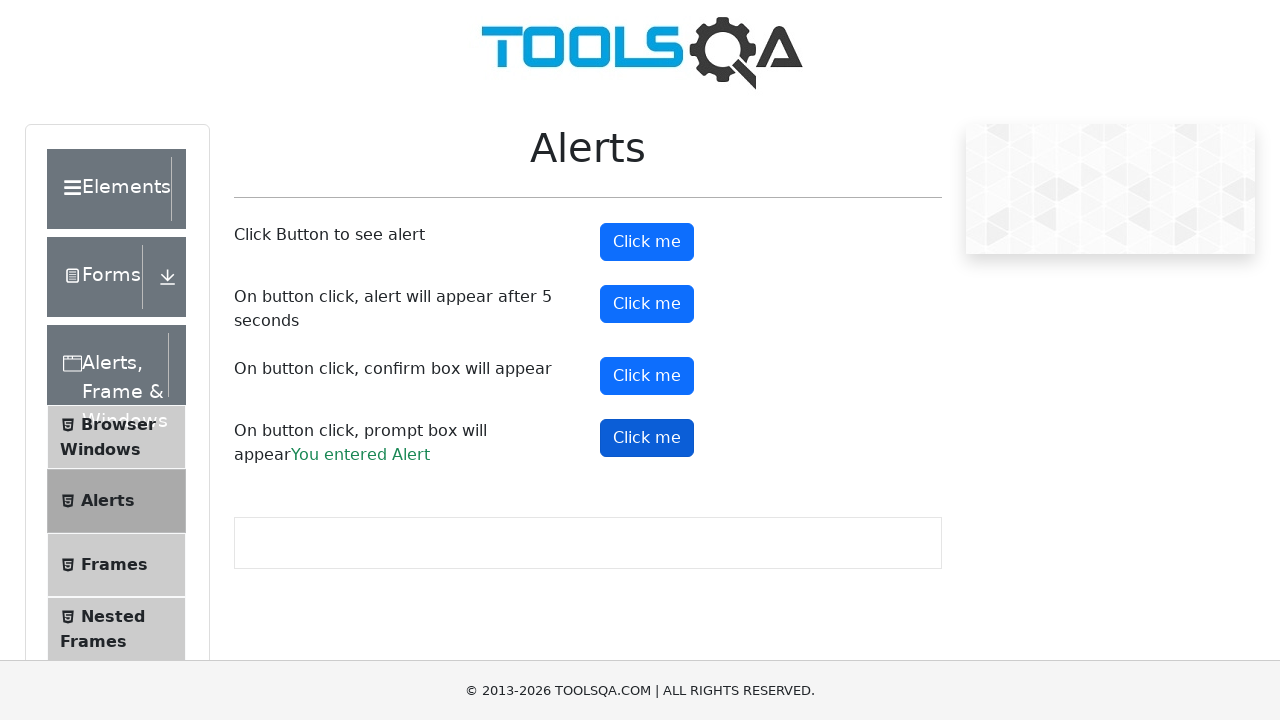

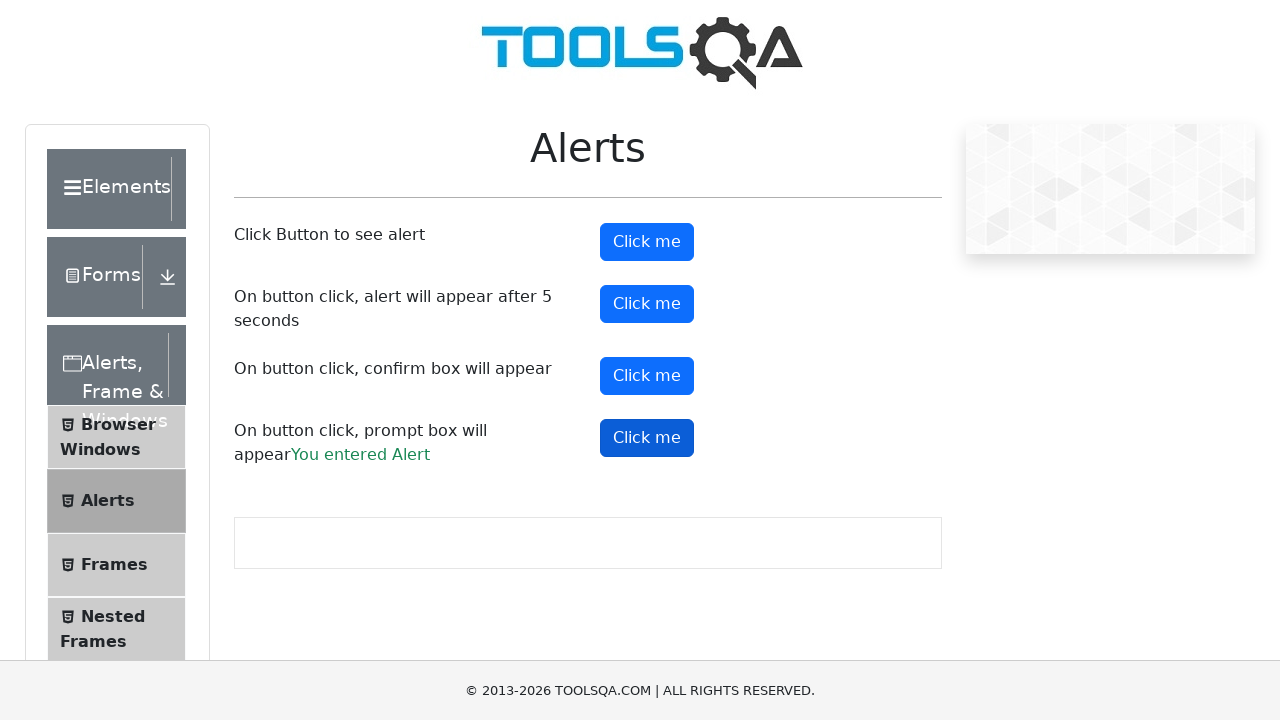